Tests XPath traversal techniques by locating elements using parent-child-sibling relationships and retrieving their text content

Starting URL: https://rahulshettyacademy.com/AutomationPractice/

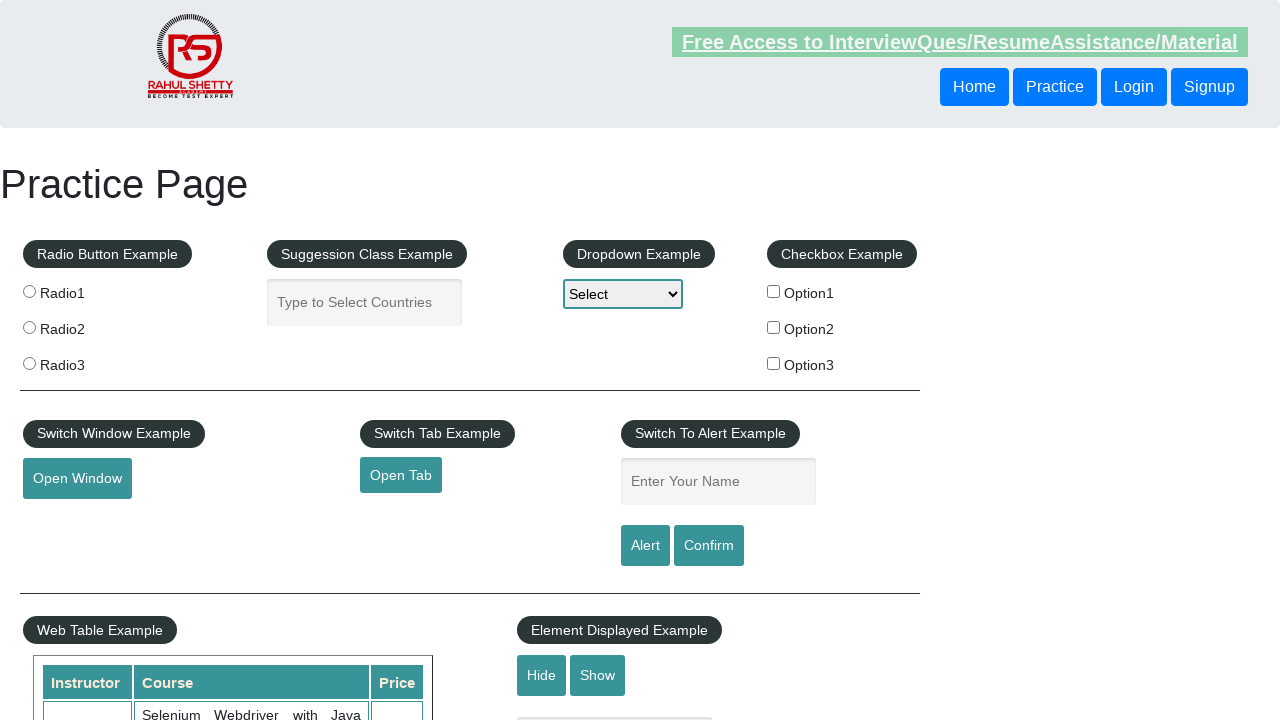

Navigated to AutomationPractice page
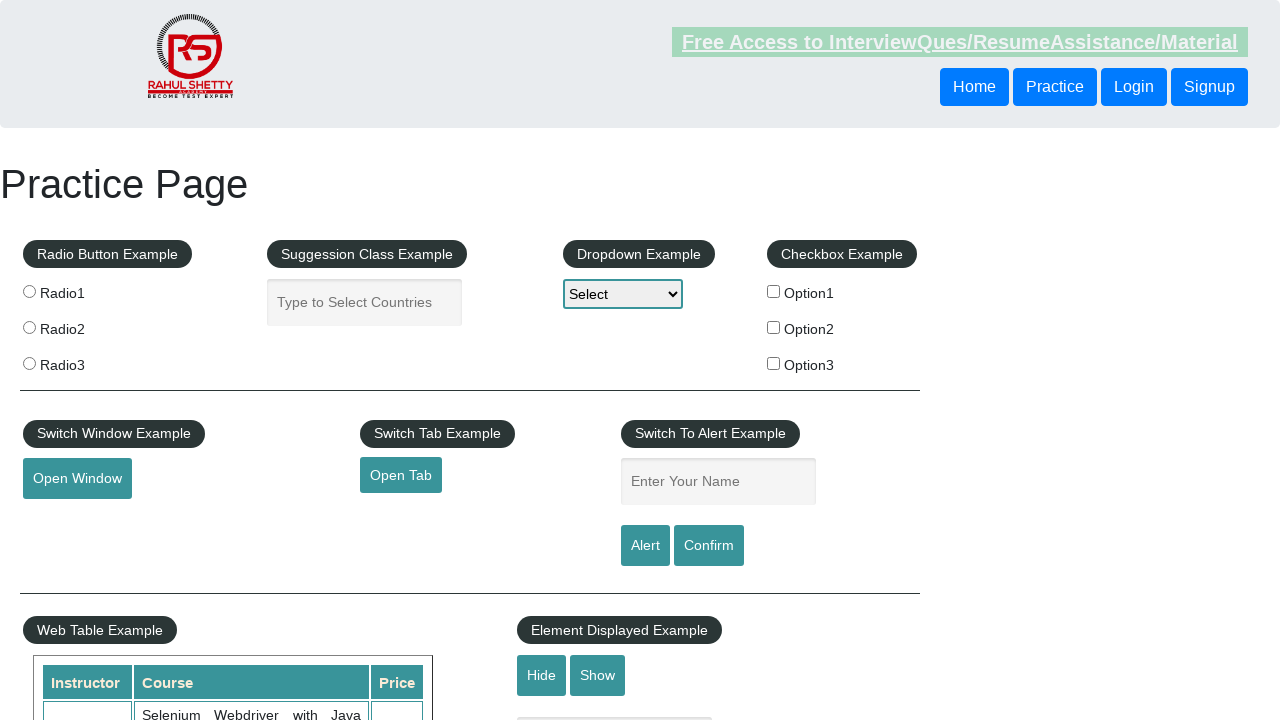

Located sibling button element using XPath traversal and retrieved text content
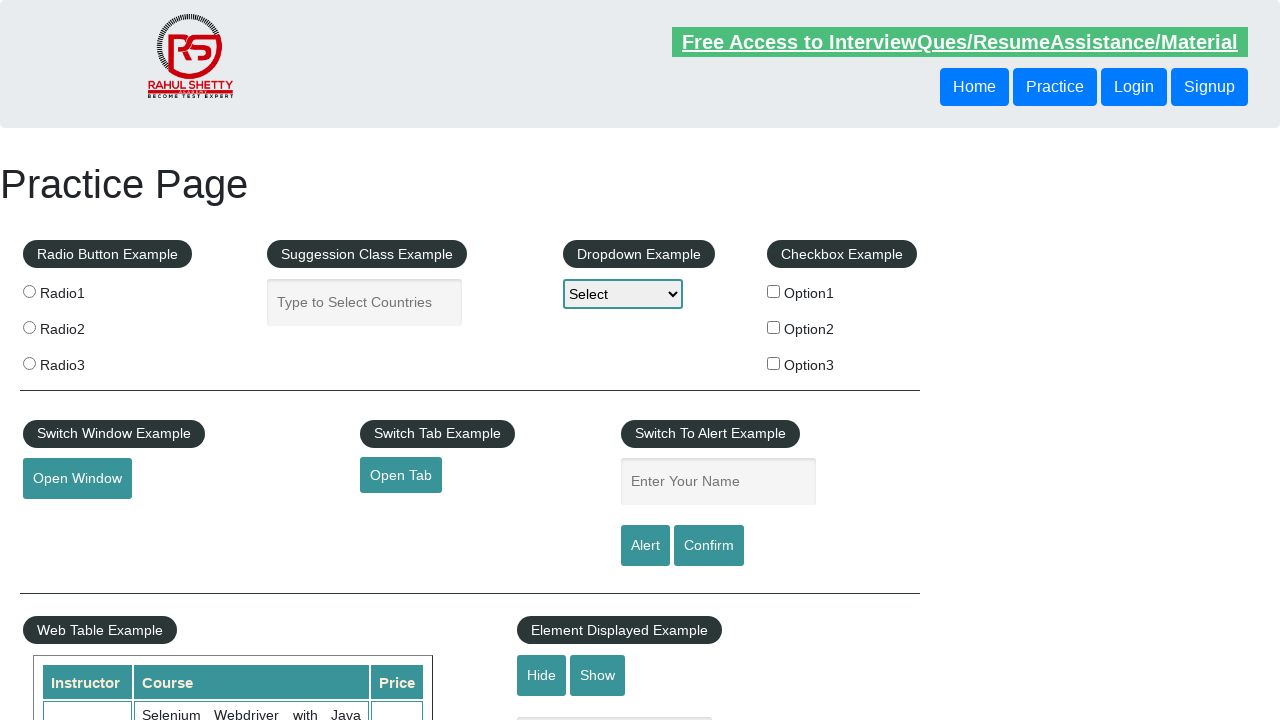

Located parent div element using XPath traversal and retrieved text content
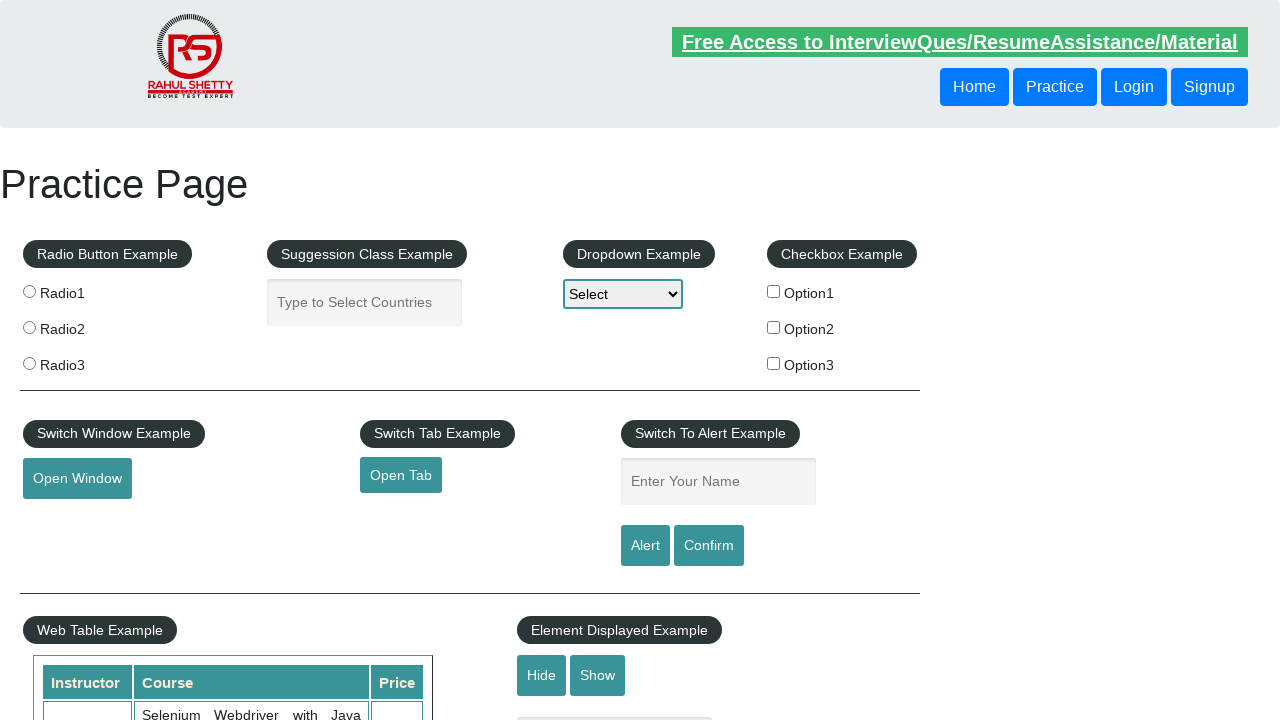

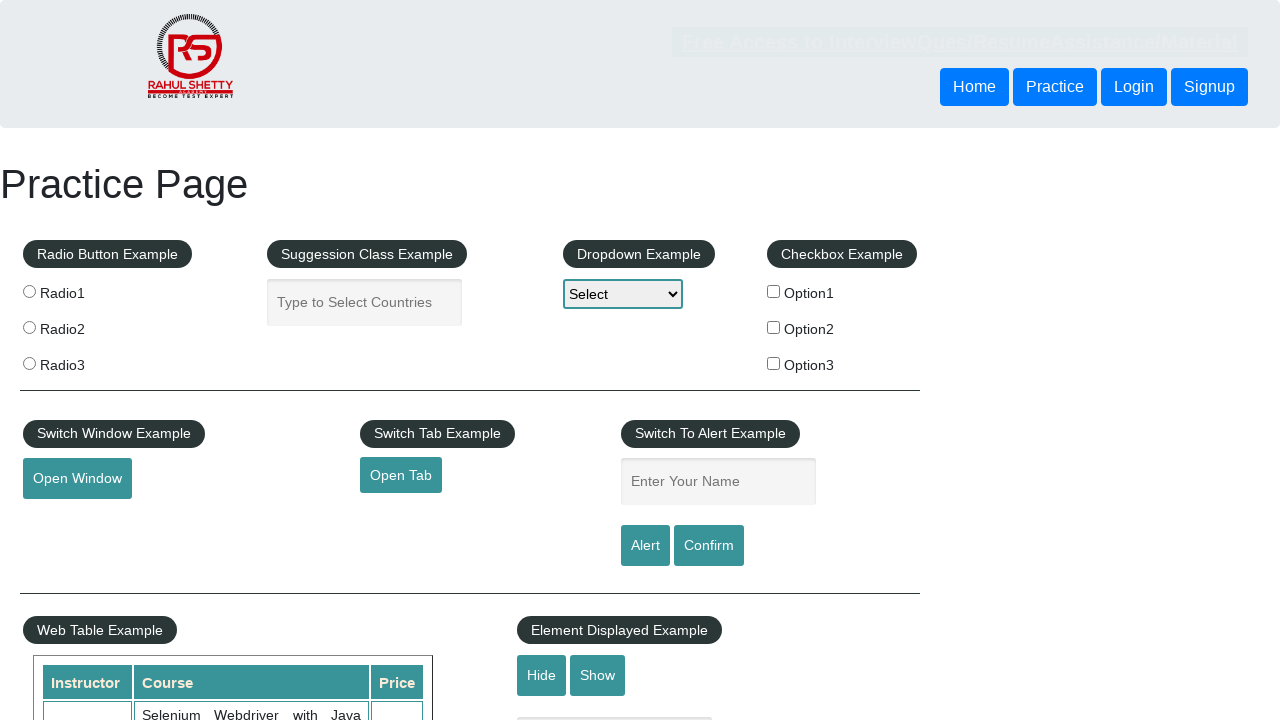